Tests selecting multiple consecutive items by clicking and dragging from item 1 to item 4

Starting URL: http://jqueryui.com/resources/demos/selectable/display-grid.html

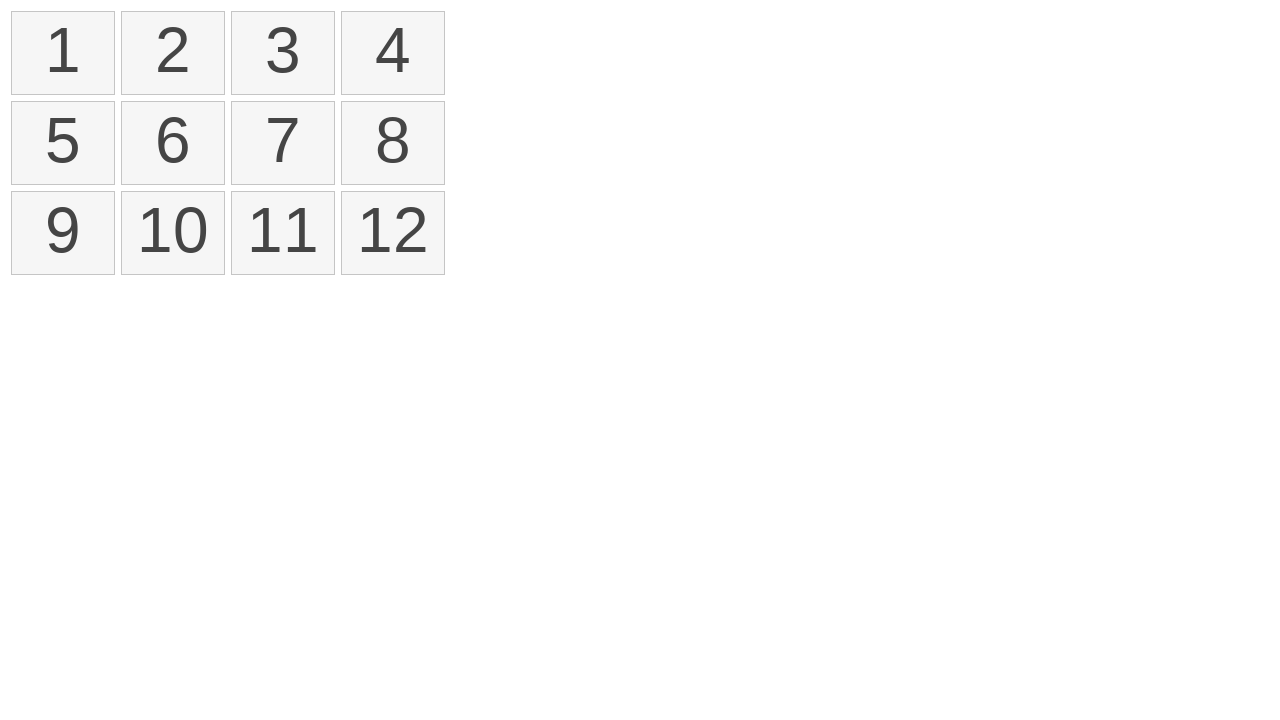

Retrieved all selectable items from the grid
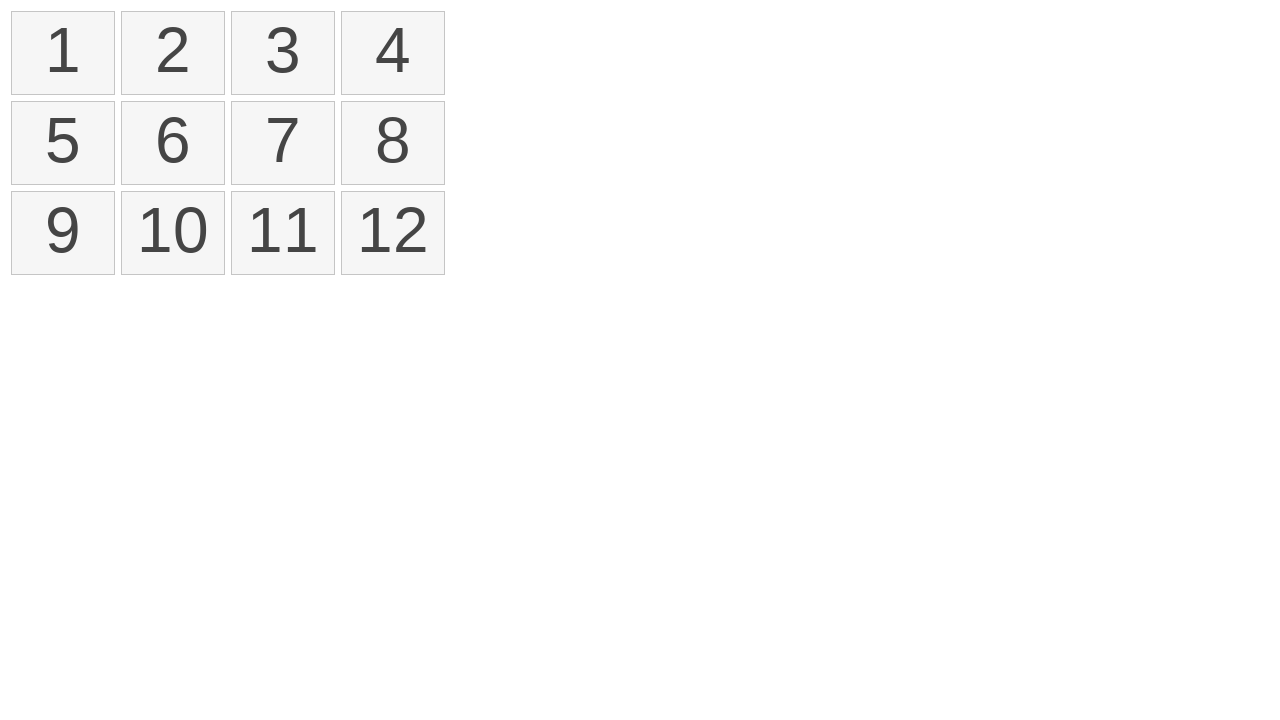

Moved mouse to first item in selectable list at (16, 16)
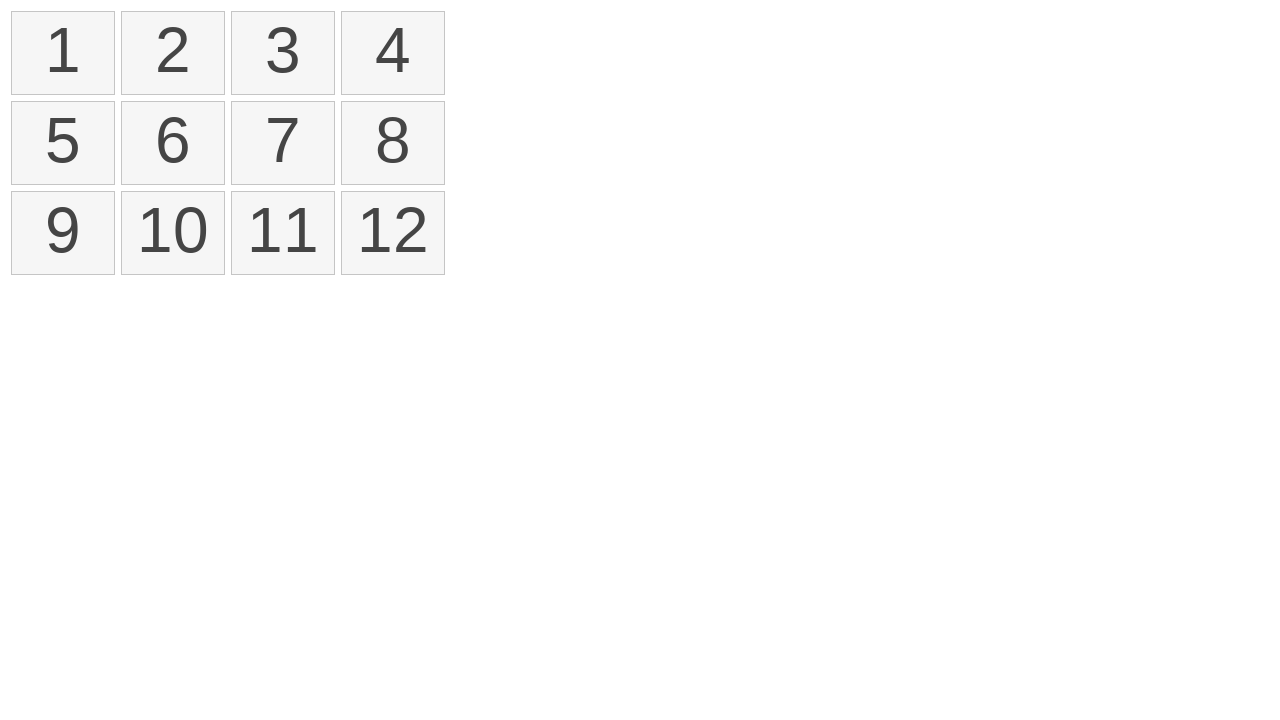

Pressed mouse button down on first item at (16, 16)
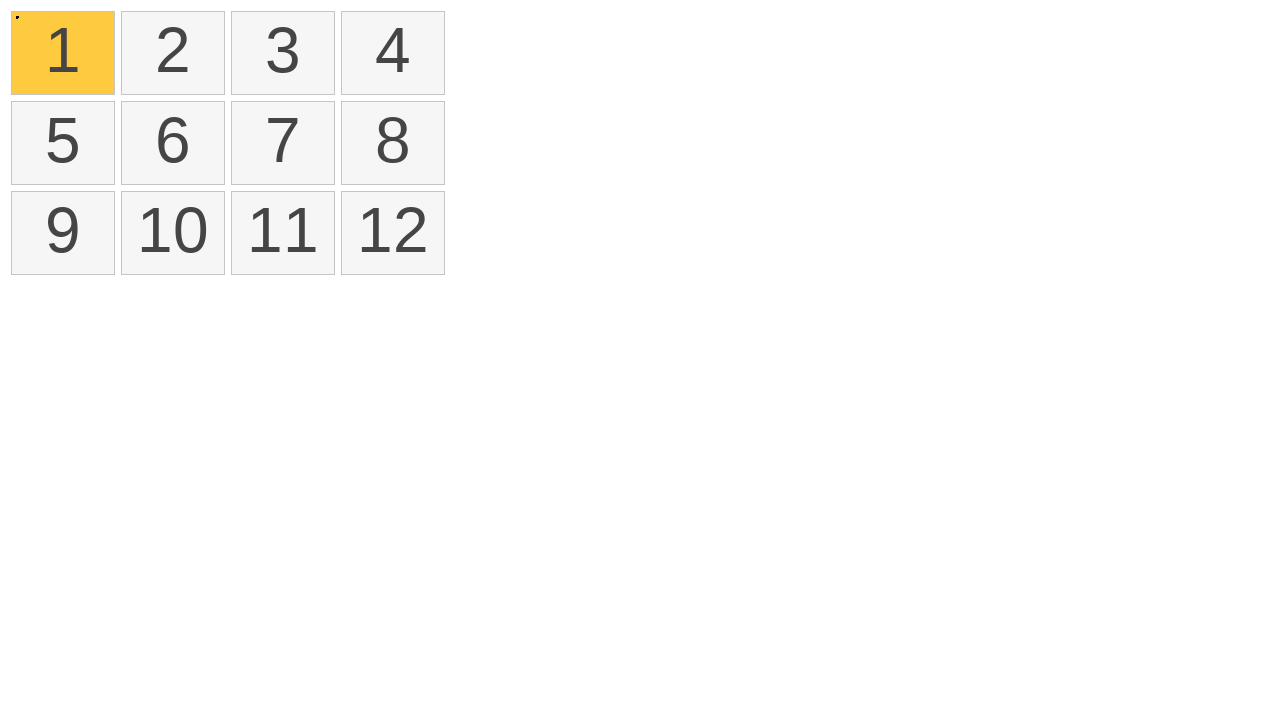

Dragged mouse from first item to fourth item at (346, 16)
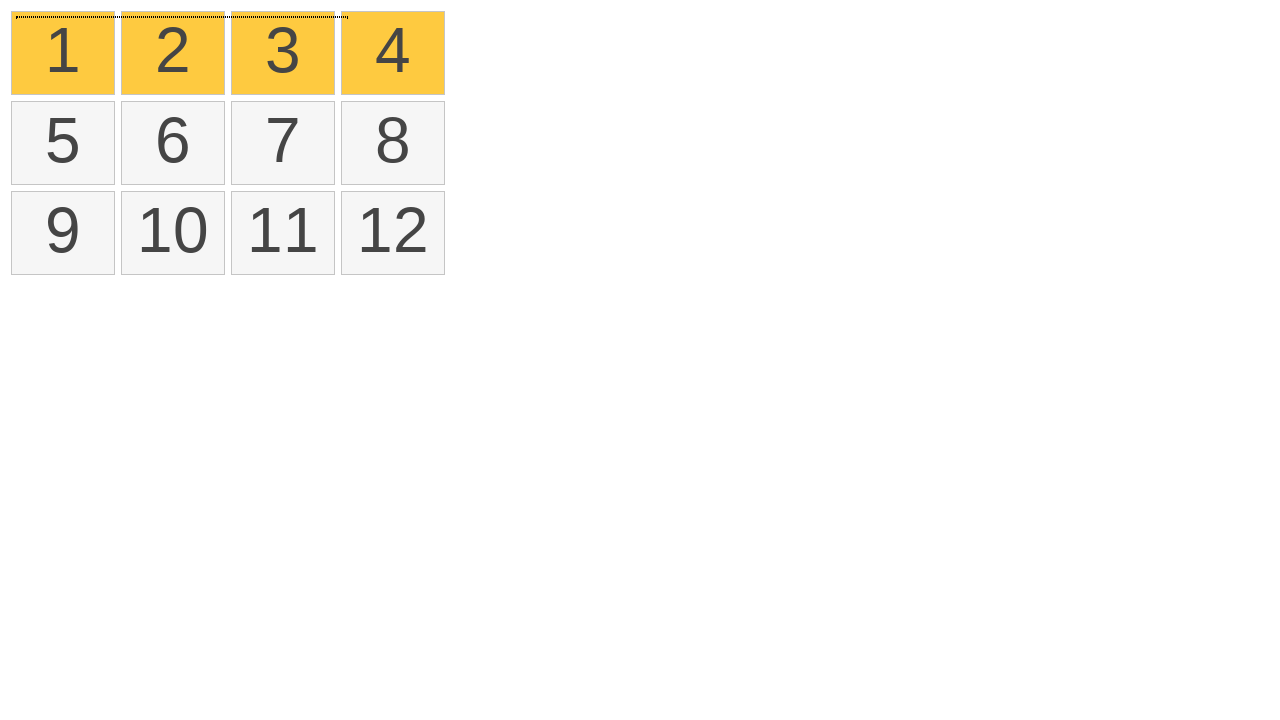

Released mouse button to complete selection drag at (346, 16)
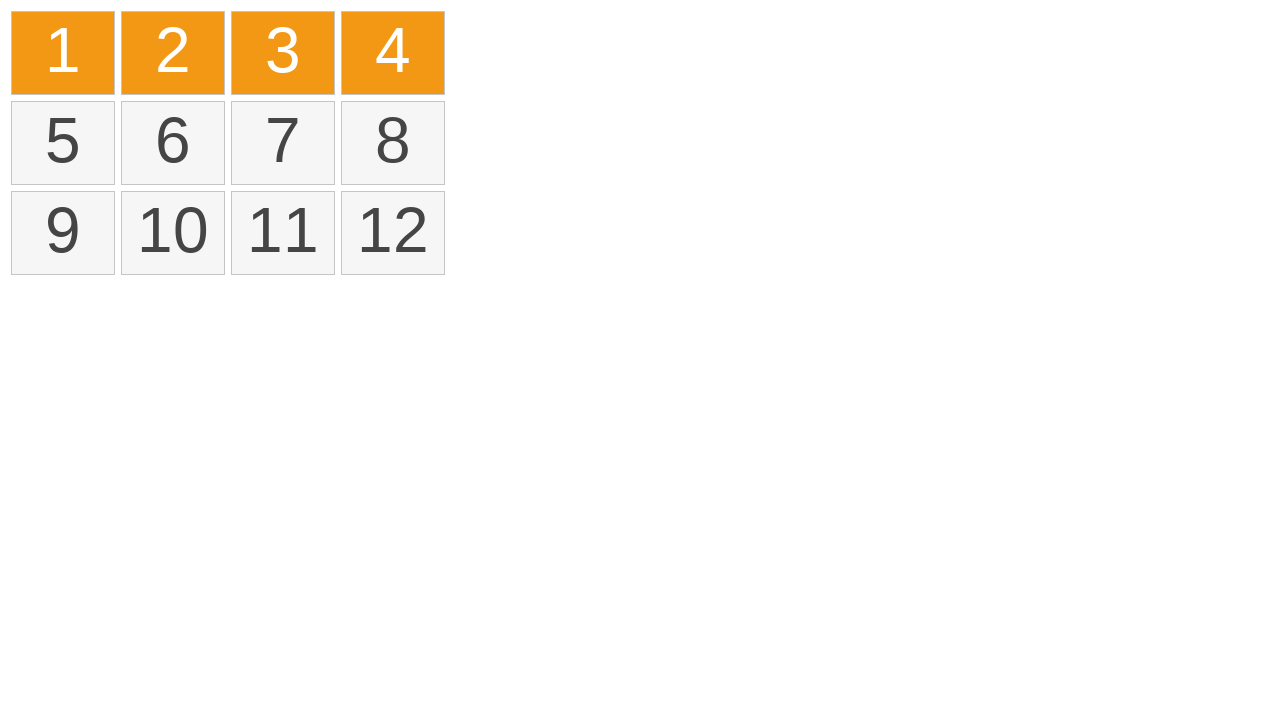

Verified that selected items are displayed with ui-selected class
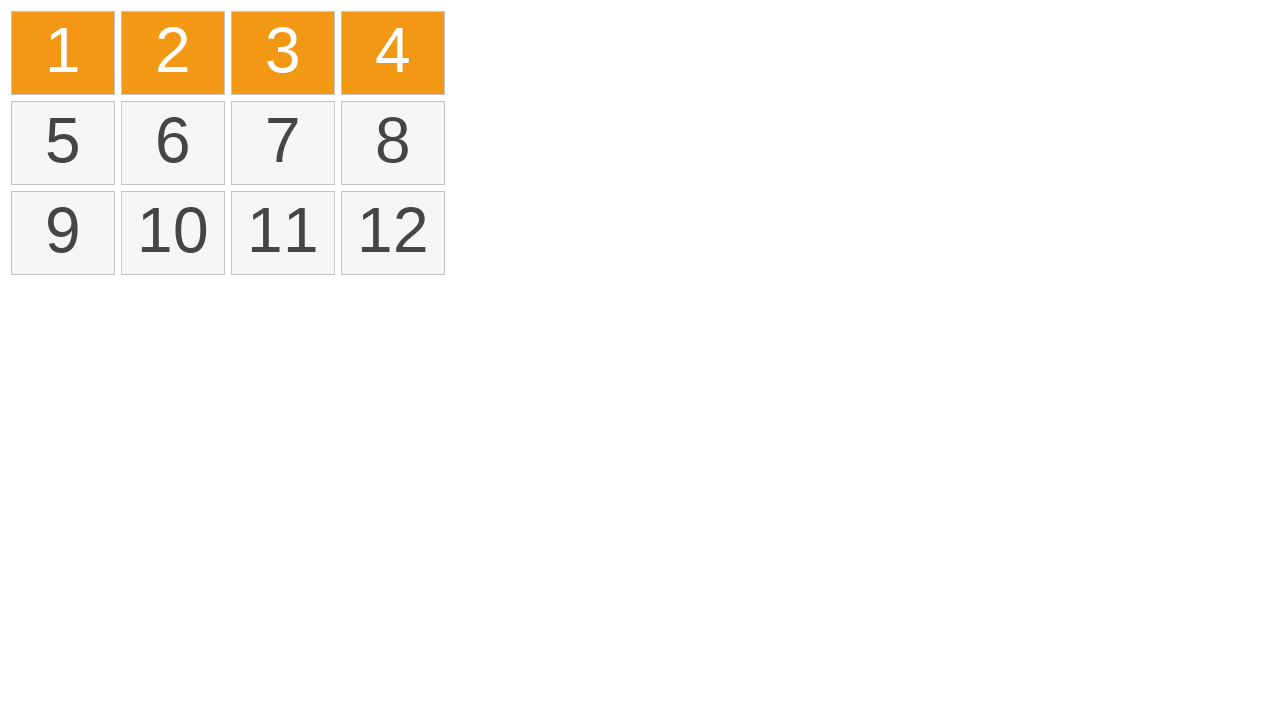

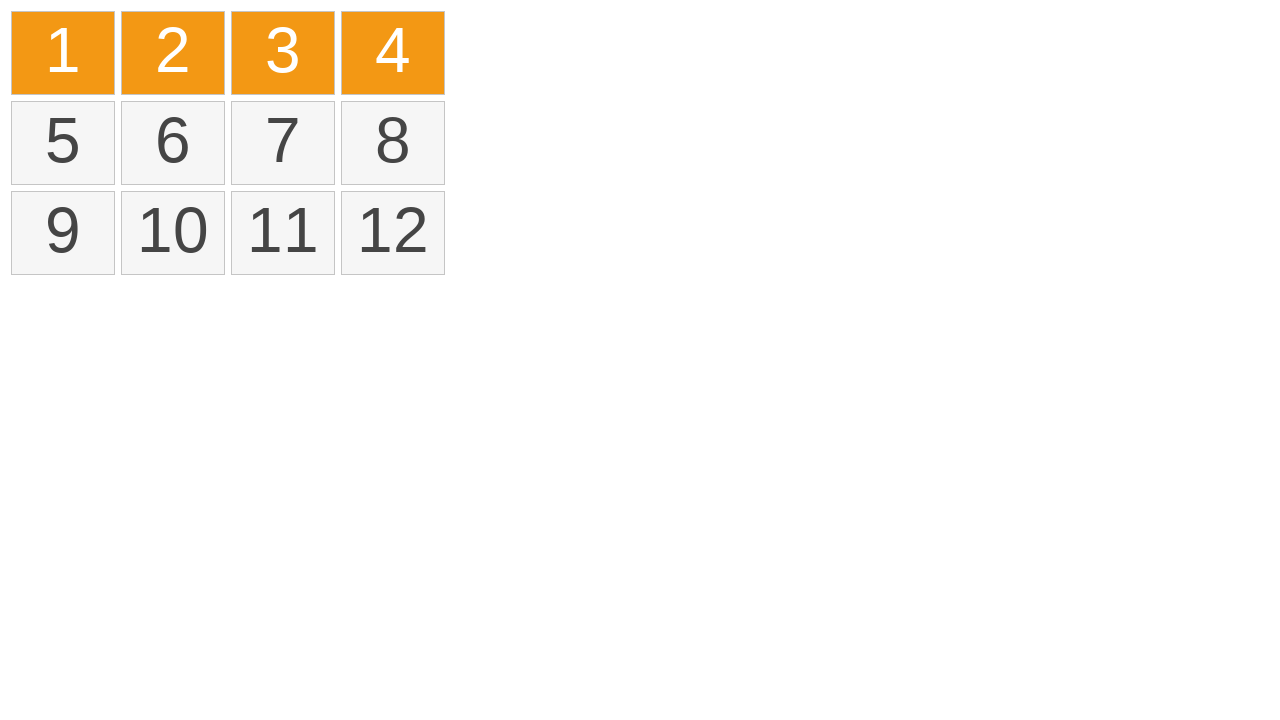